Tests form filling functionality on DemoQA website by navigating to the practice form and filling in various fields including name, email, gender, and phone number

Starting URL: https://demoqa.com/

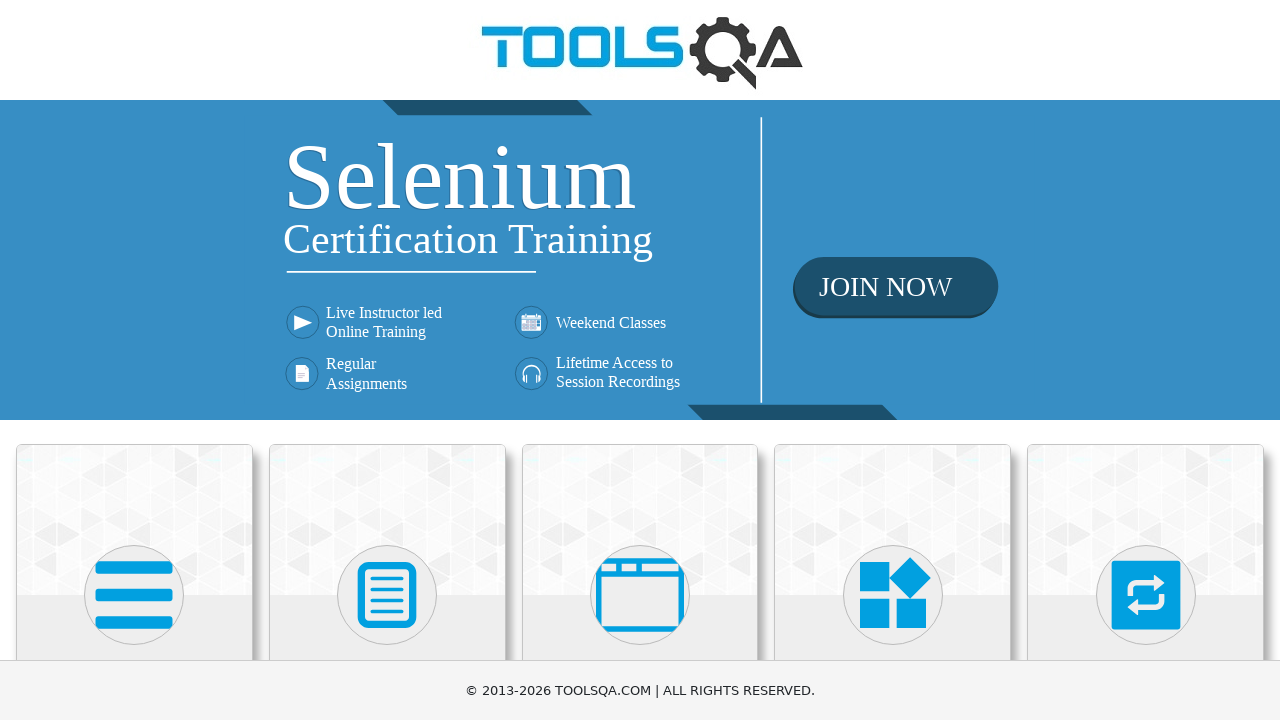

Clicked on Forms section using JavaScript to bypass overlay
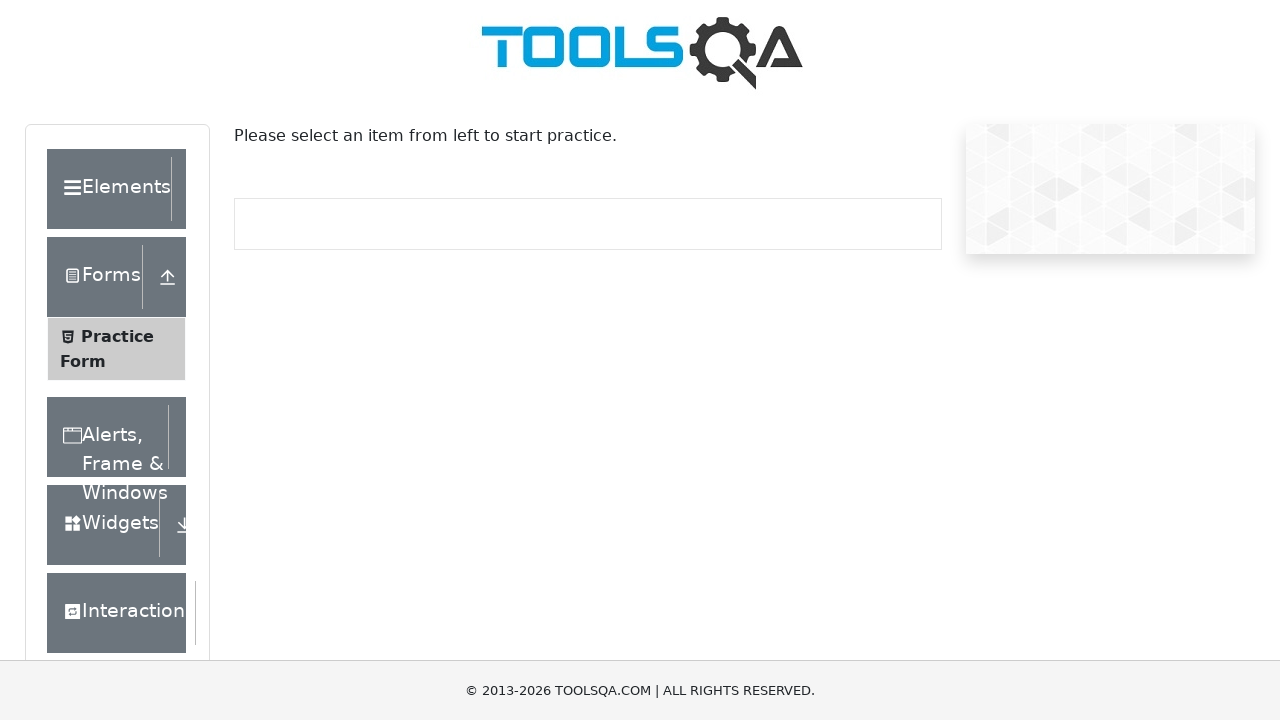

Clicked on Practice Form link at (117, 336) on xpath=//span[text()='Practice Form']
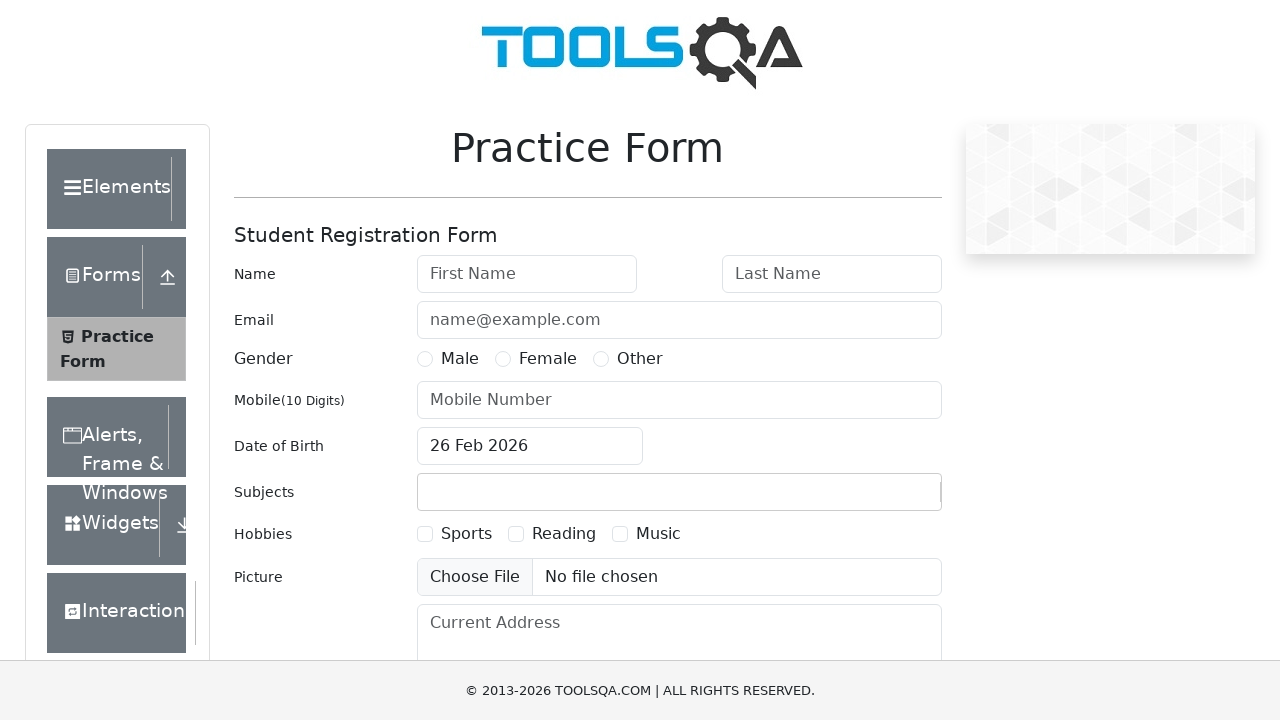

Filled first name field with 'Zahal' on #firstName
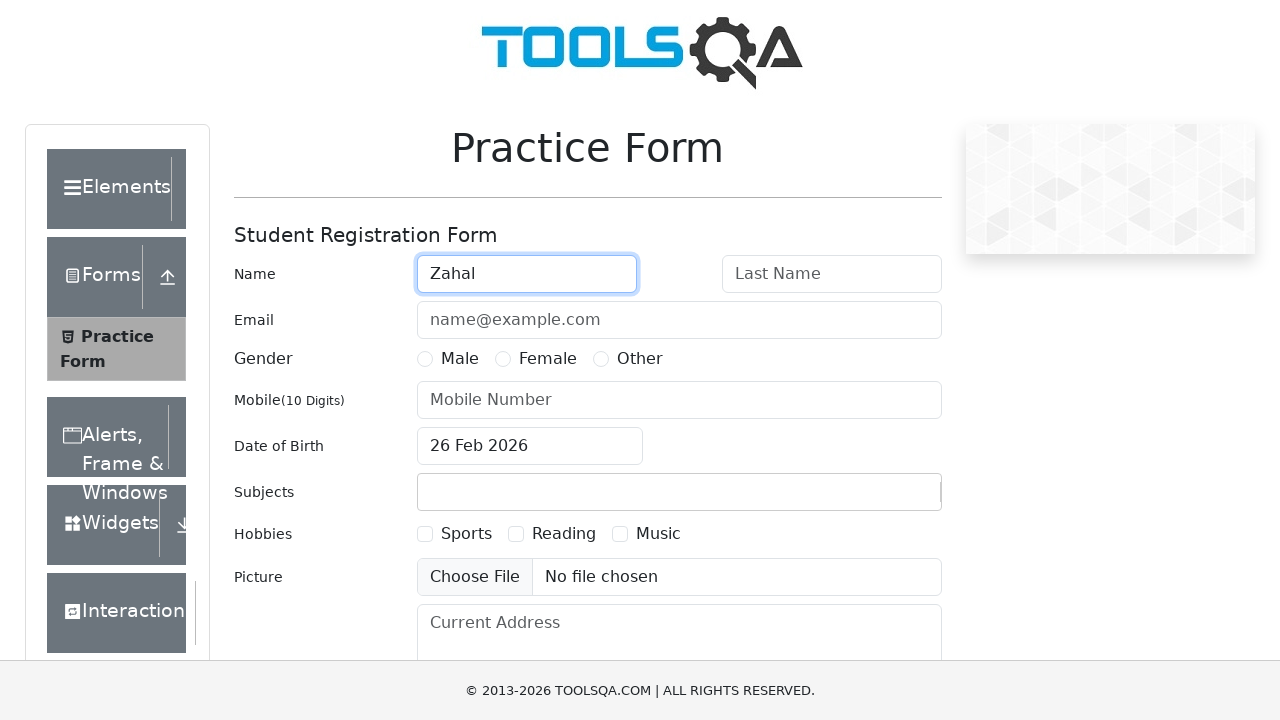

Filled last name field with 'Ferozi' on #lastName
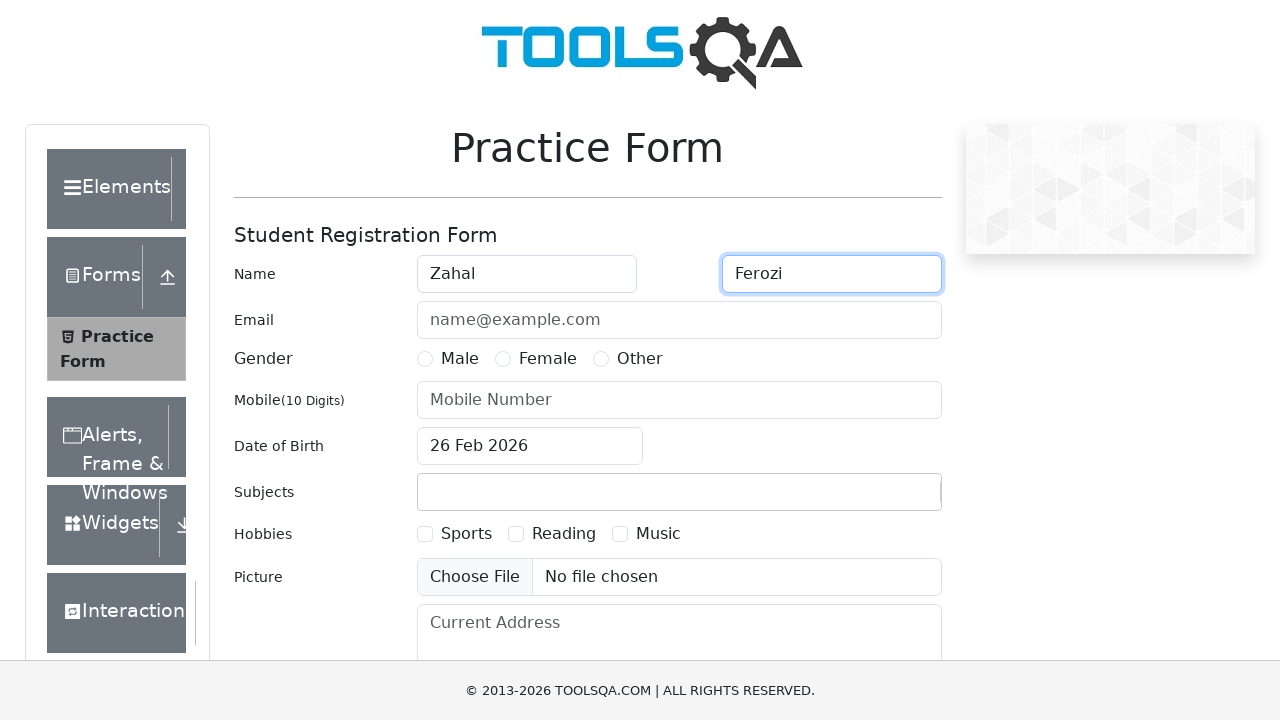

Filled email field with 'SomeOne@gmail.com' on #userEmail
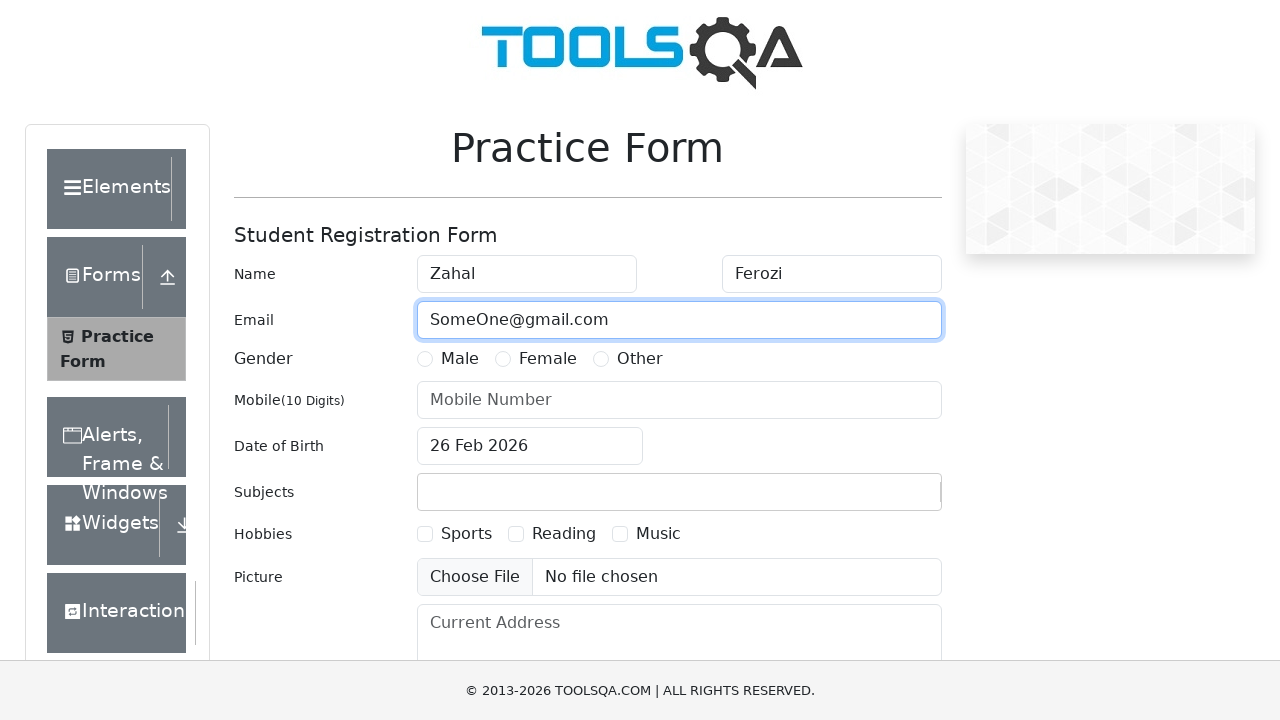

Selected Female gender radio button at (503, 359) on (//input[@name='gender'])[2]
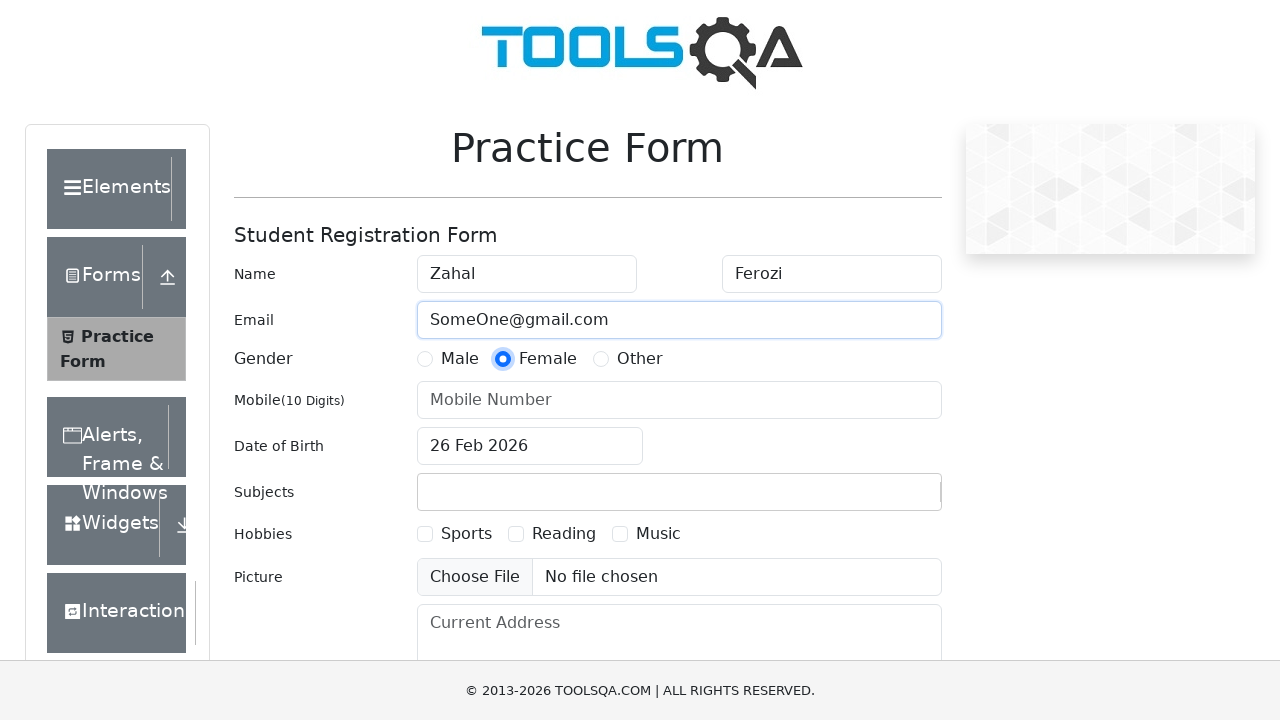

Filled phone number field with '66783456' on #userNumber
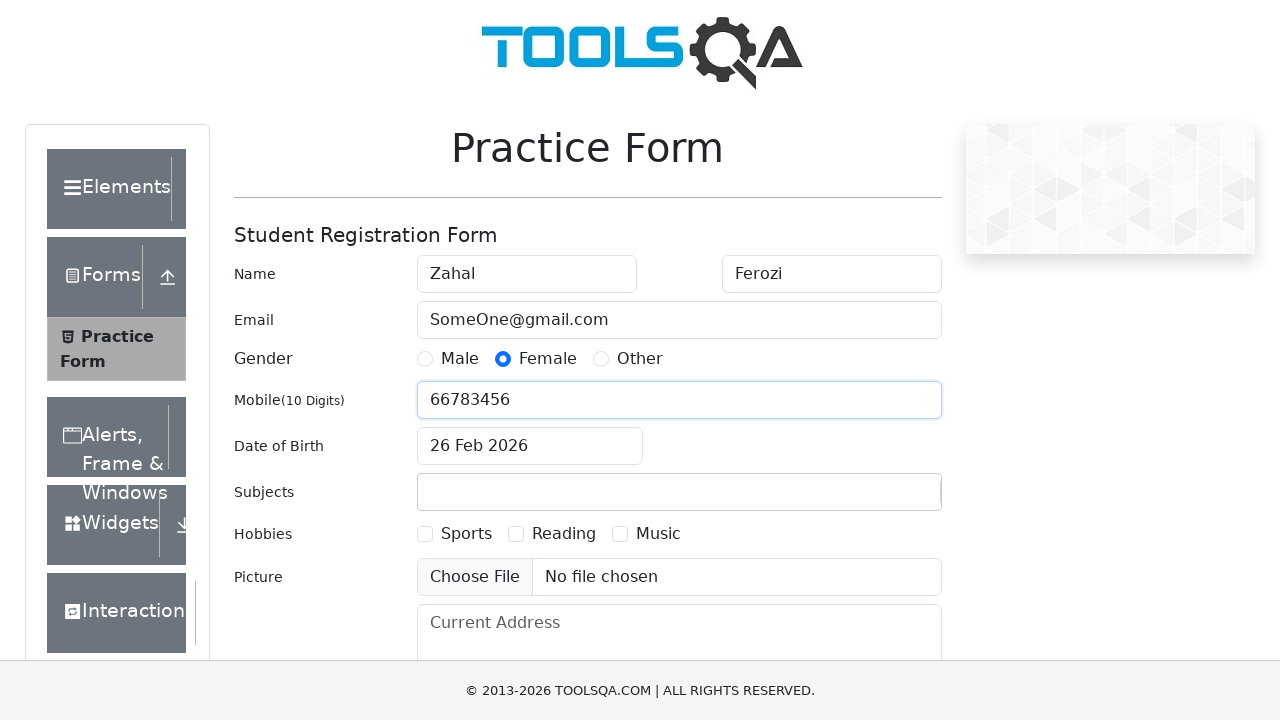

Clicked on date of birth input field to open date picker at (530, 446) on #dateOfBirthInput
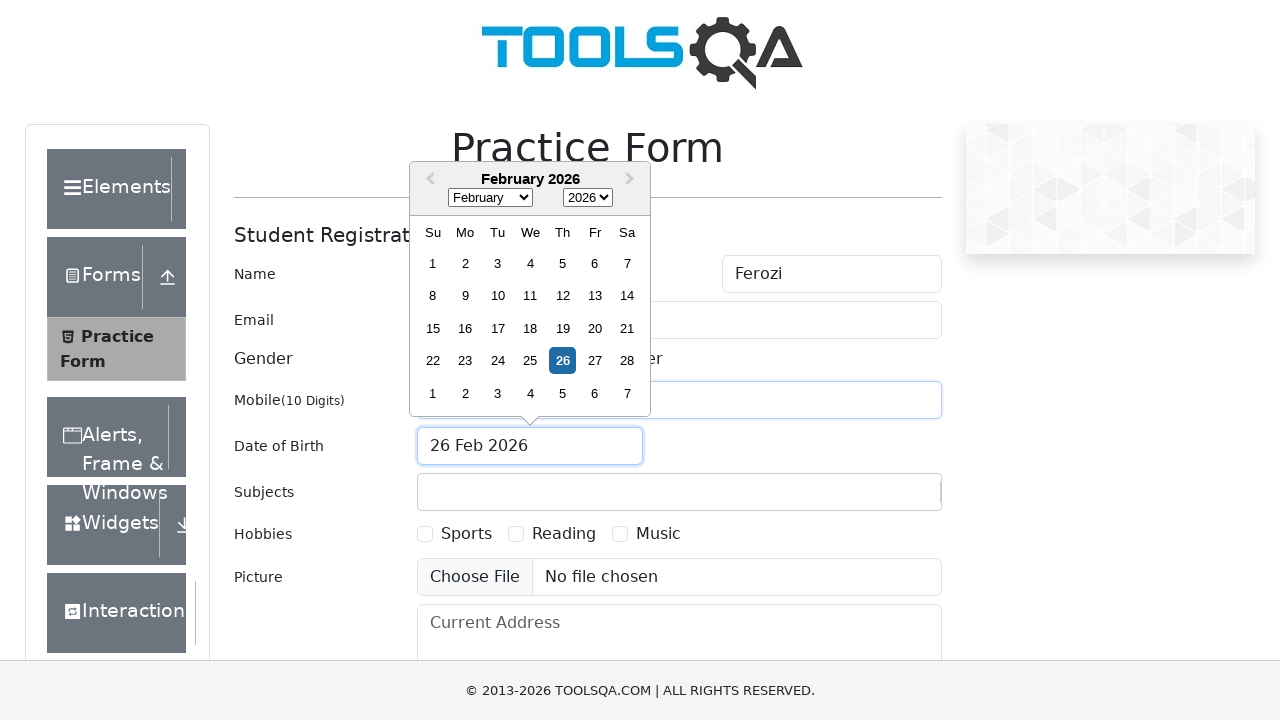

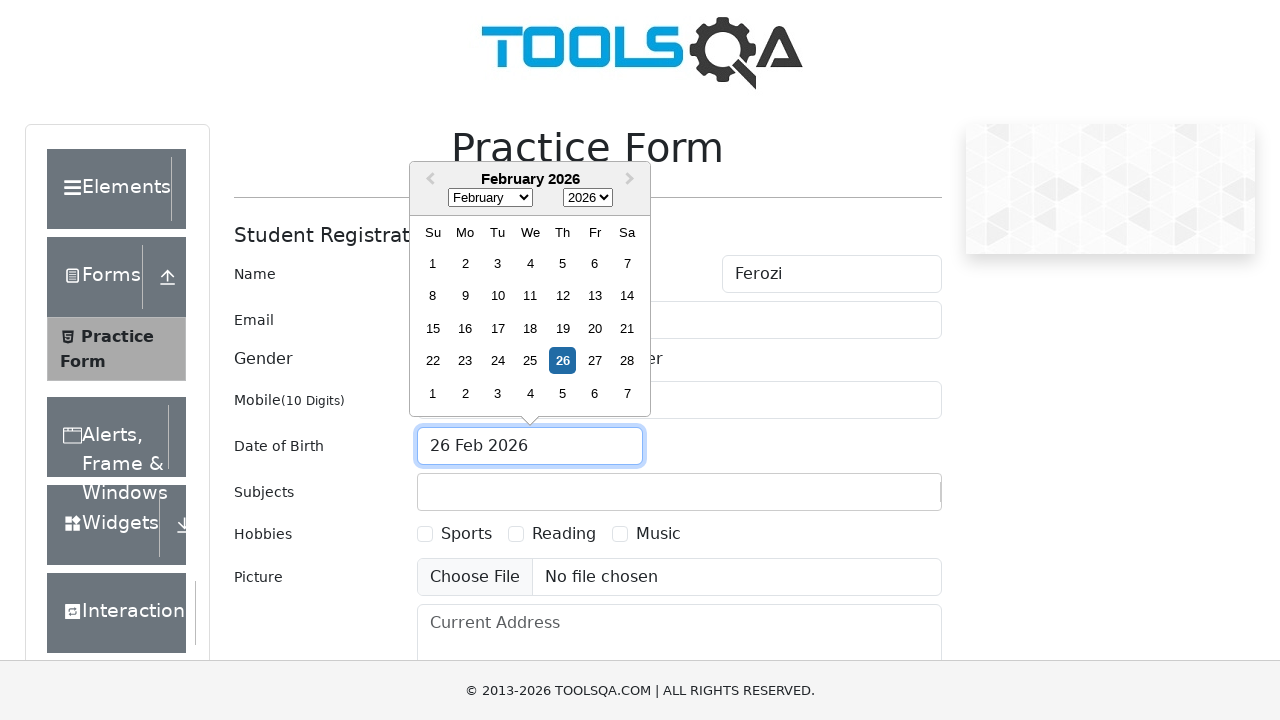